Tests input field functionality by entering text and then clearing it character by character using backspace keys

Starting URL: https://www.qa-practice.com/elements/input/simple

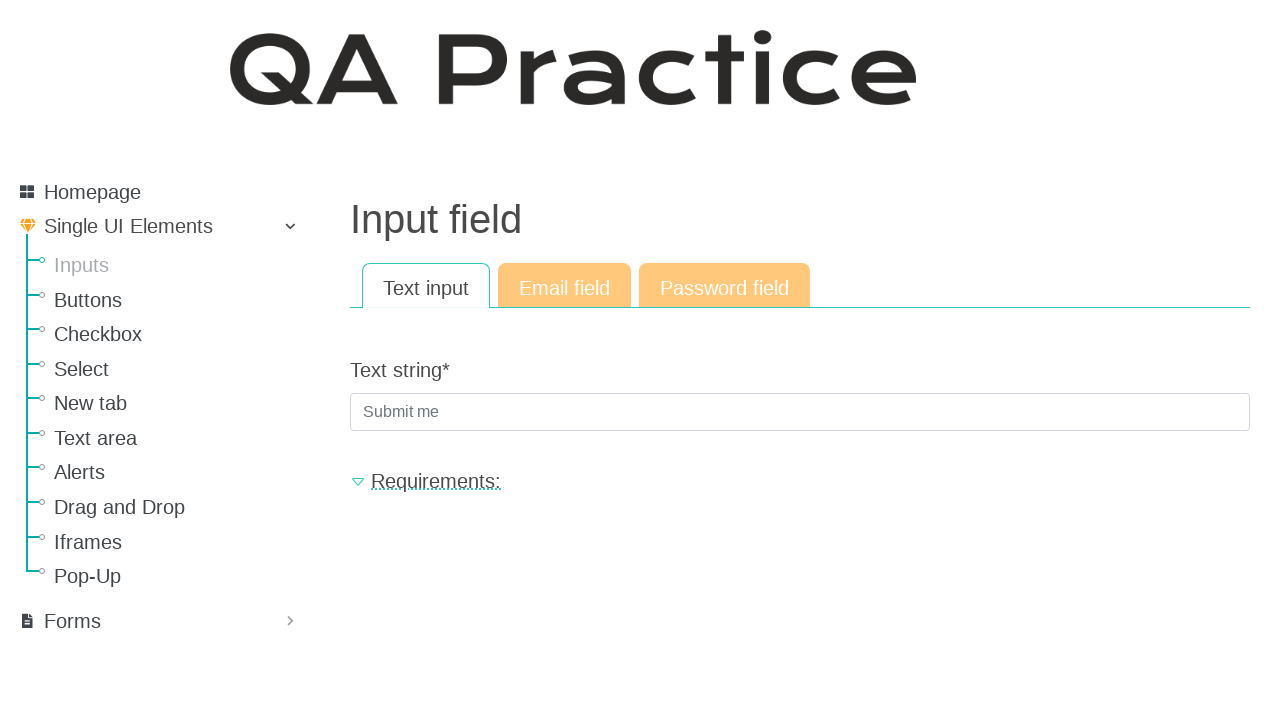

Filled input field with 'loreta' on input[name='text_string']
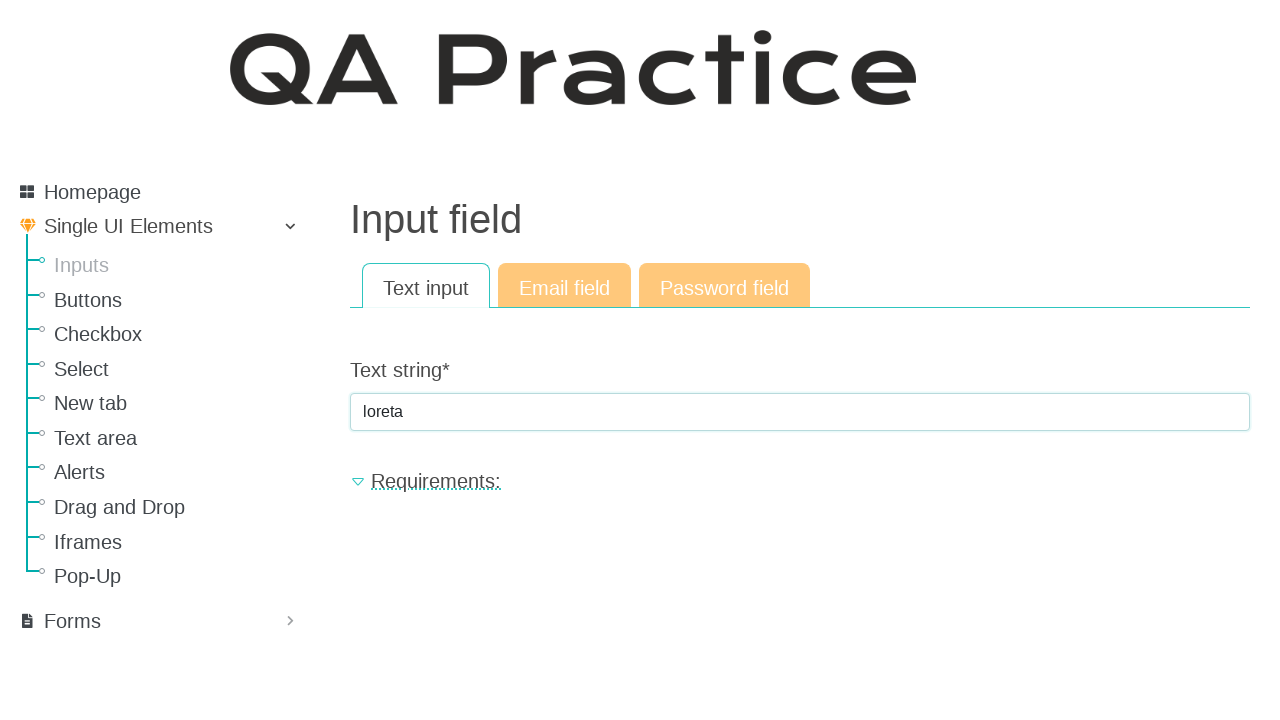

Pressed Backspace to delete a character on input[name='text_string']
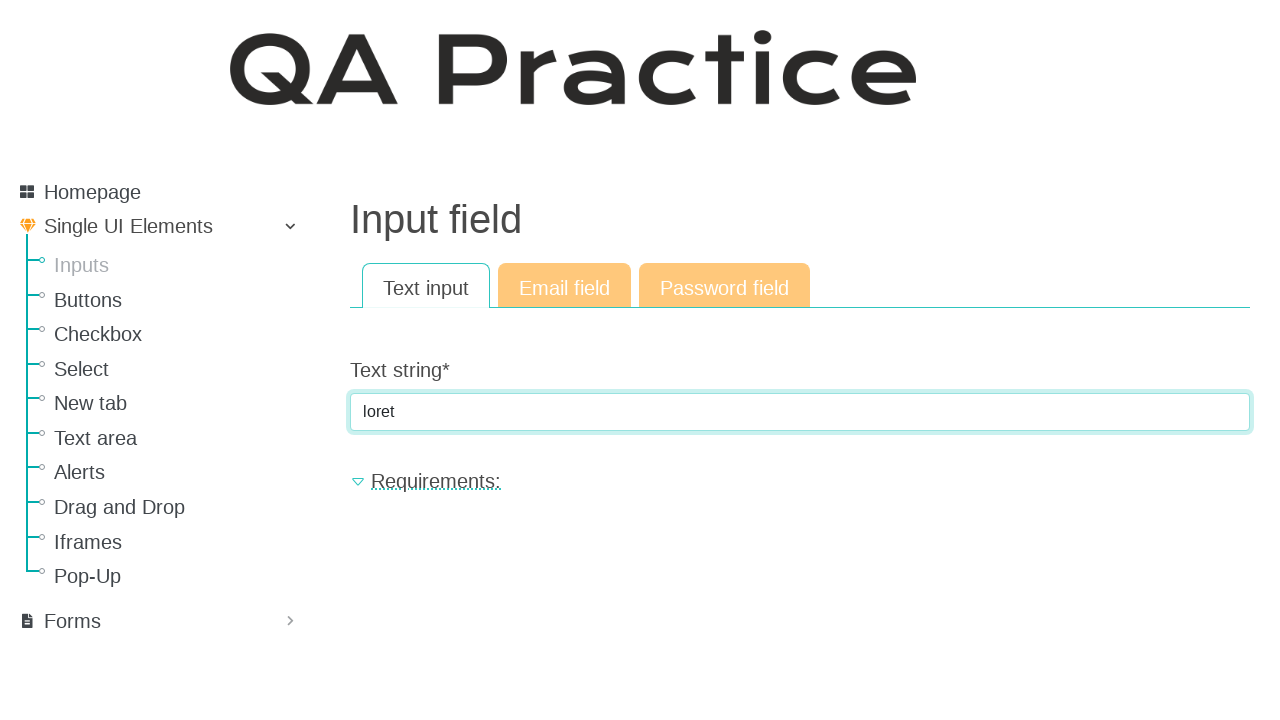

Pressed Backspace to delete a character on input[name='text_string']
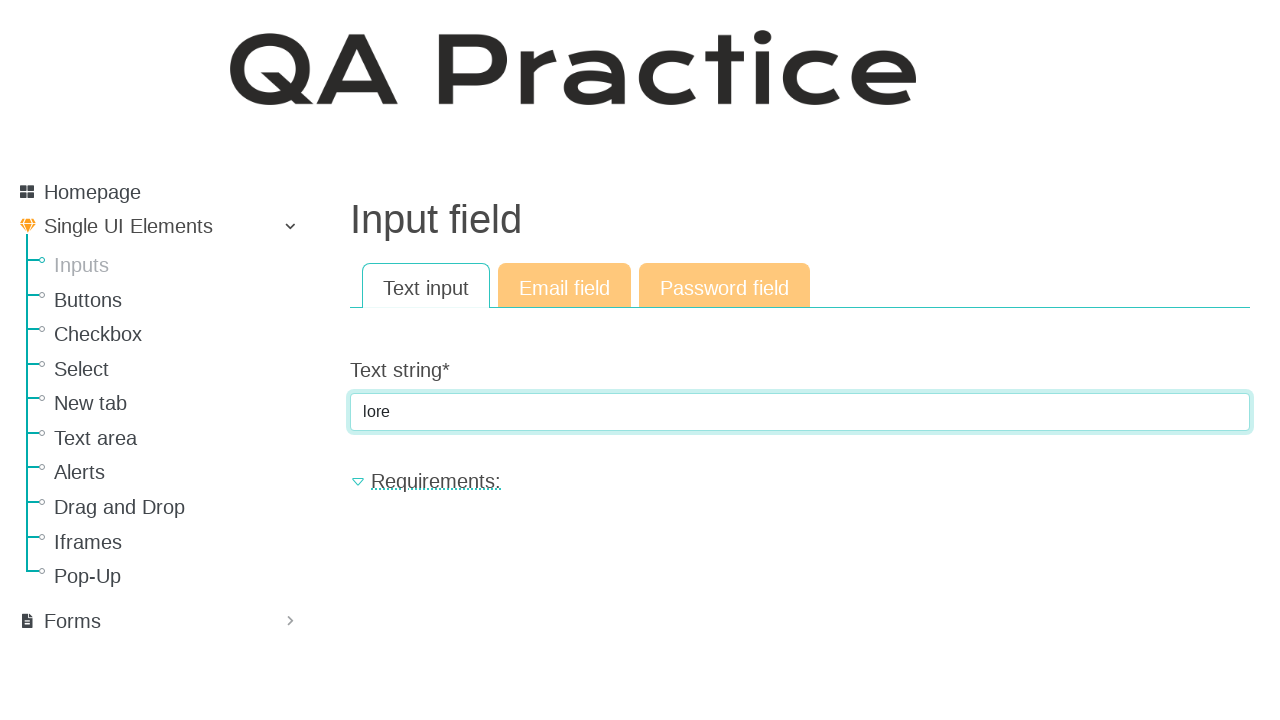

Pressed Backspace to delete a character on input[name='text_string']
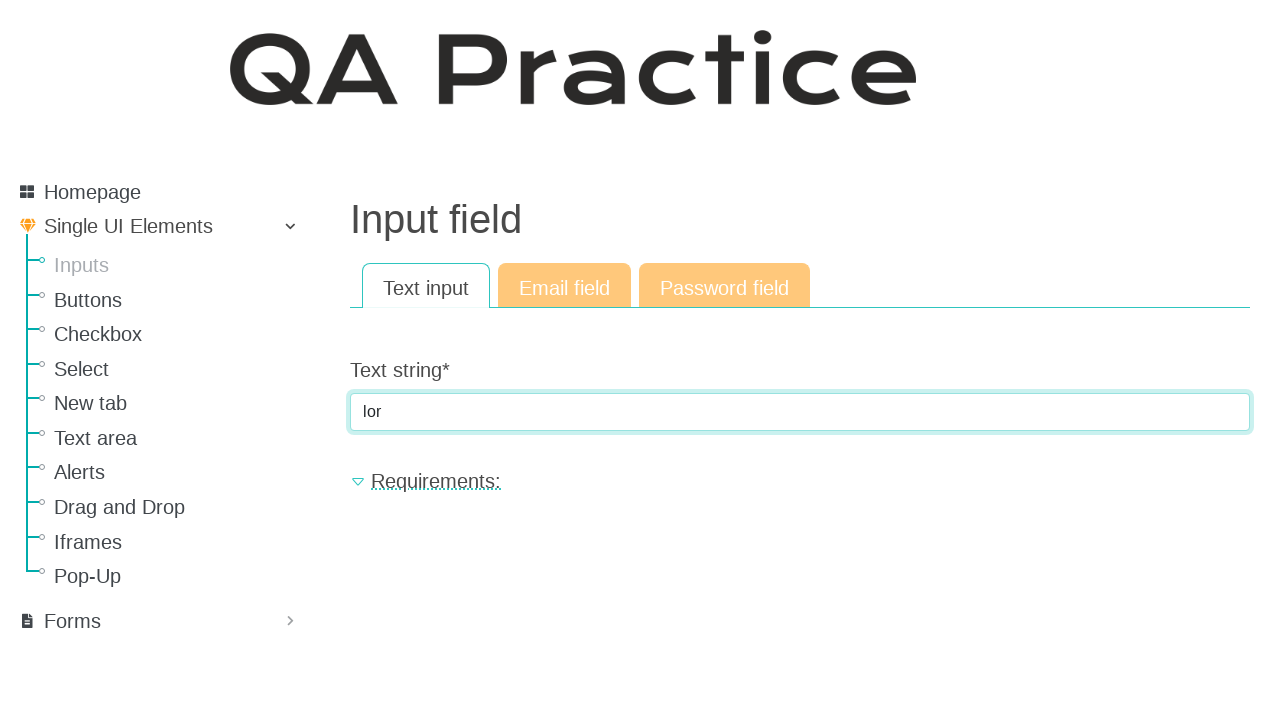

Pressed Backspace to delete a character on input[name='text_string']
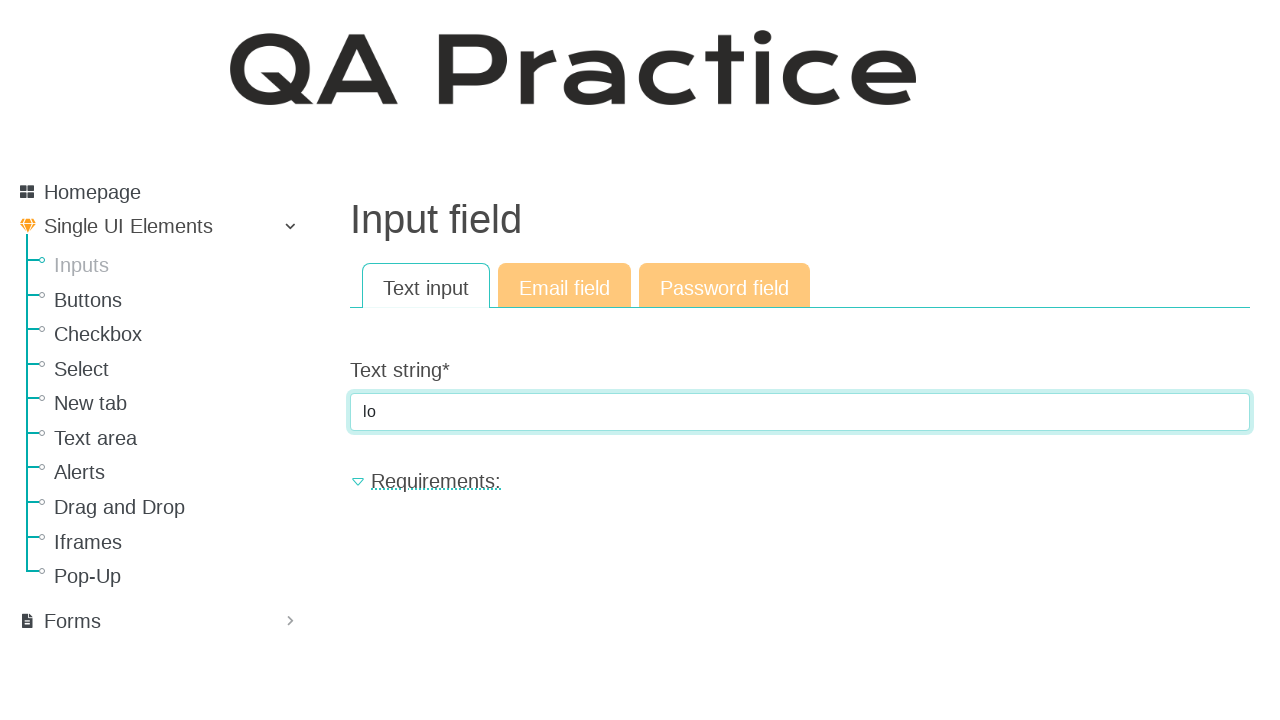

Pressed Backspace to delete a character on input[name='text_string']
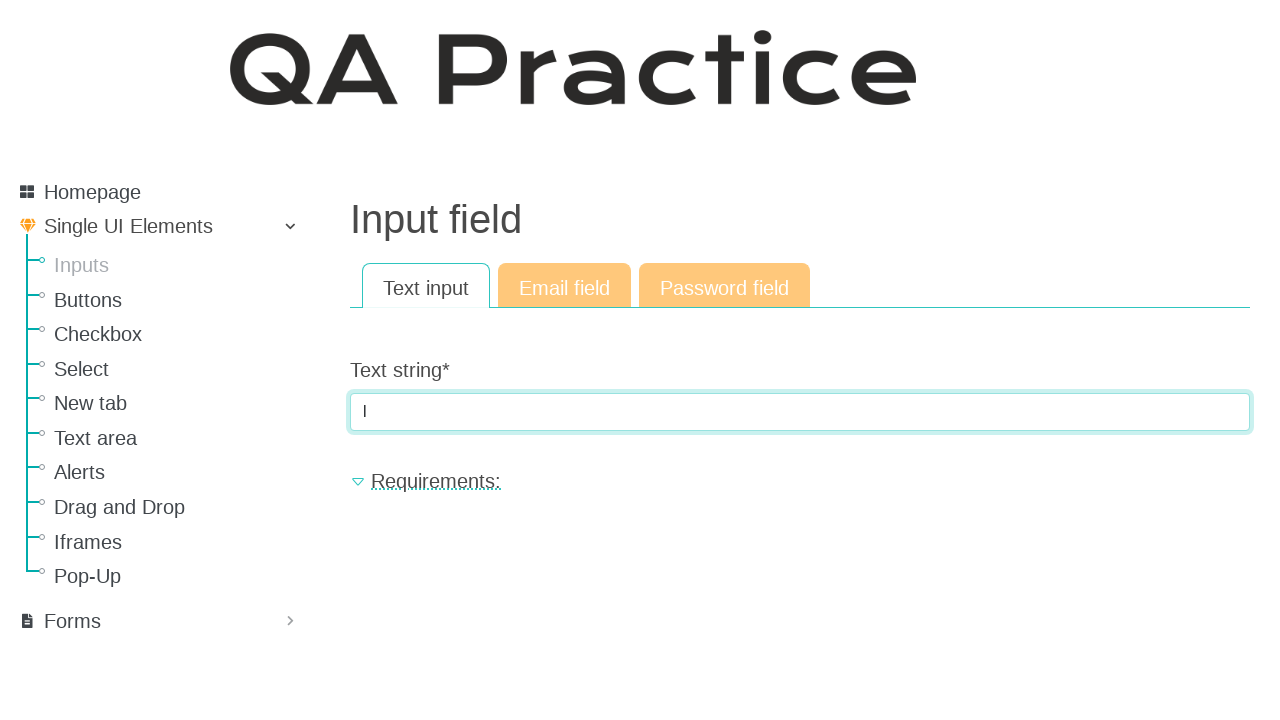

Pressed Backspace to delete a character on input[name='text_string']
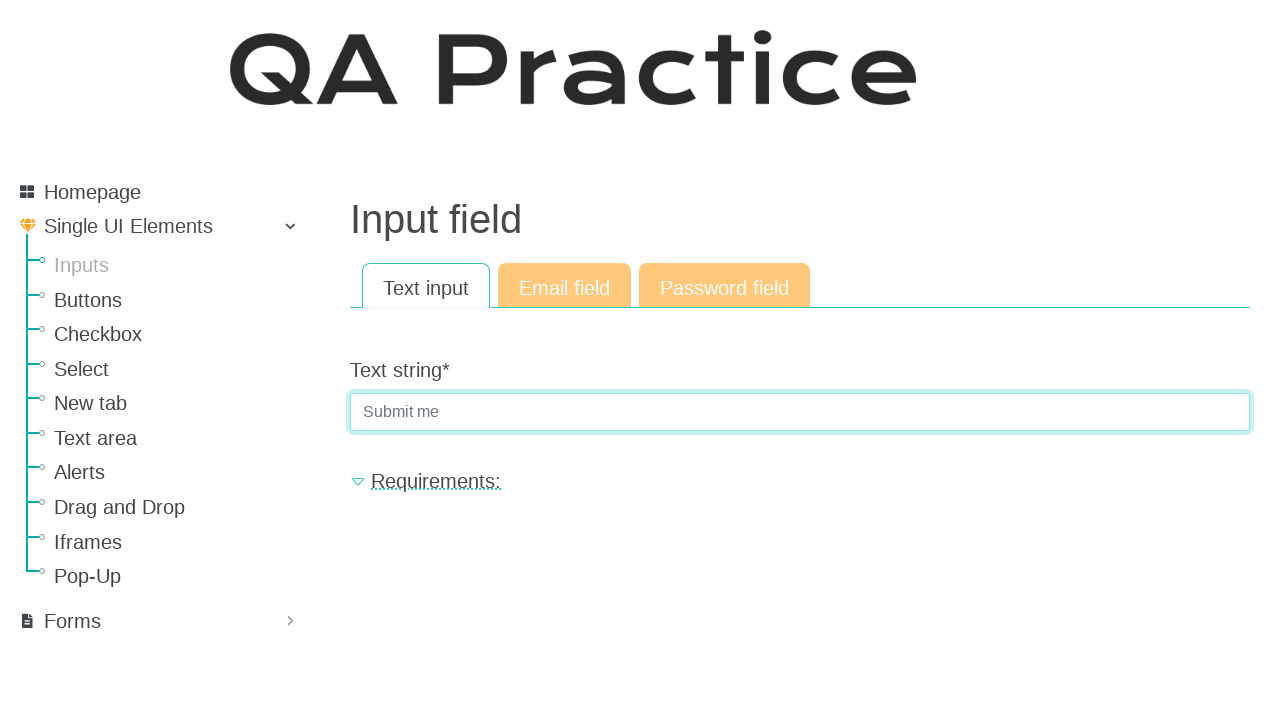

Verified that input field is empty
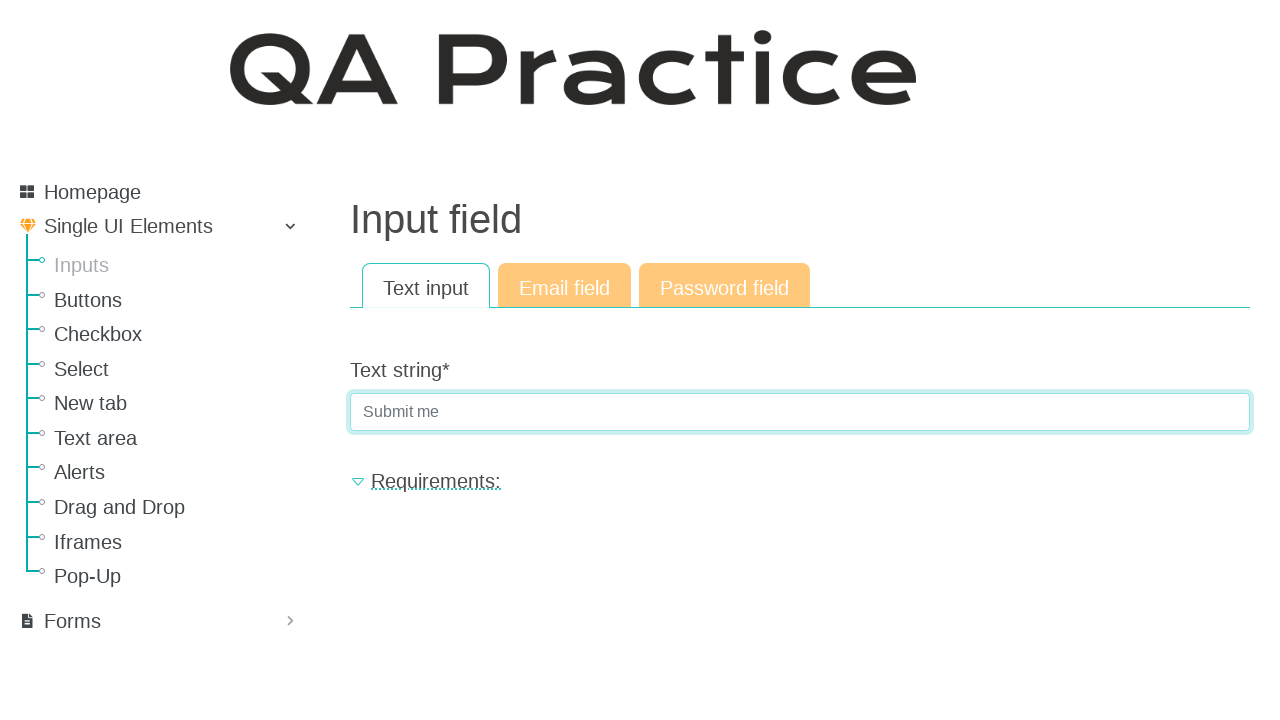

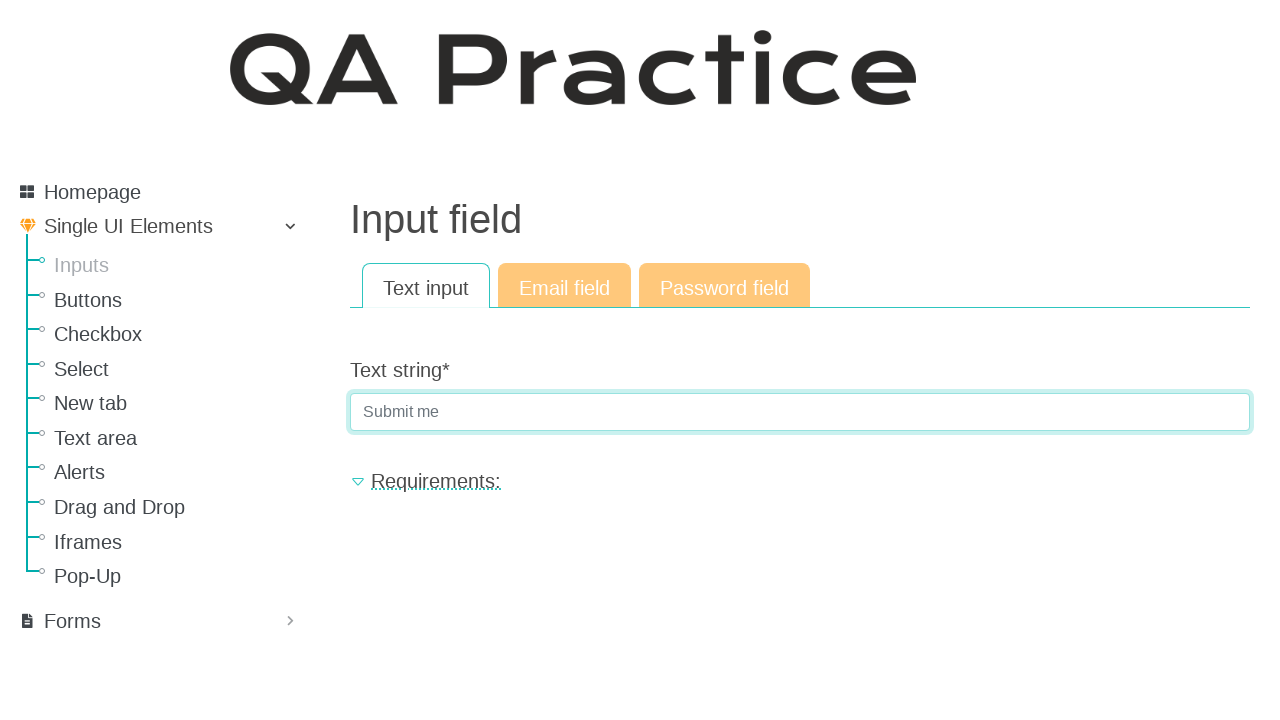